Navigates to The Internet herokuapp test site and clicks on the Dropdown link to access the dropdown example page

Starting URL: https://the-internet.herokuapp.com/

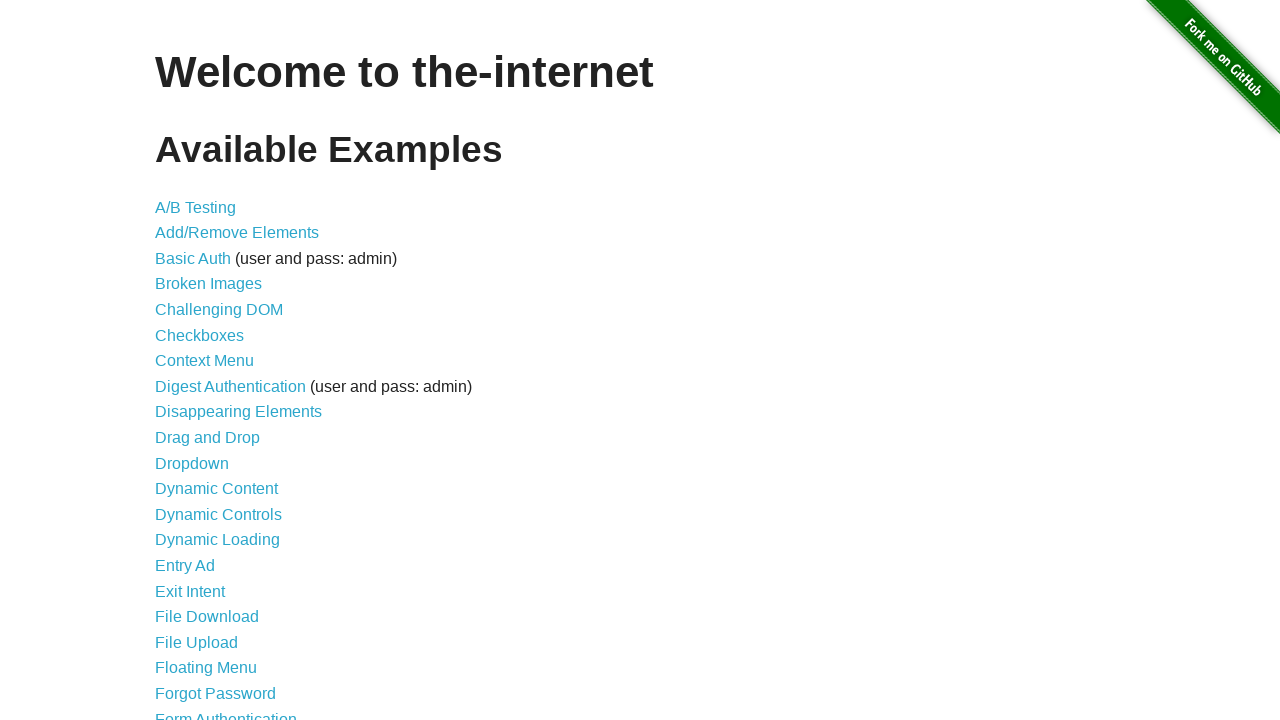

Navigated to The Internet herokuapp test site
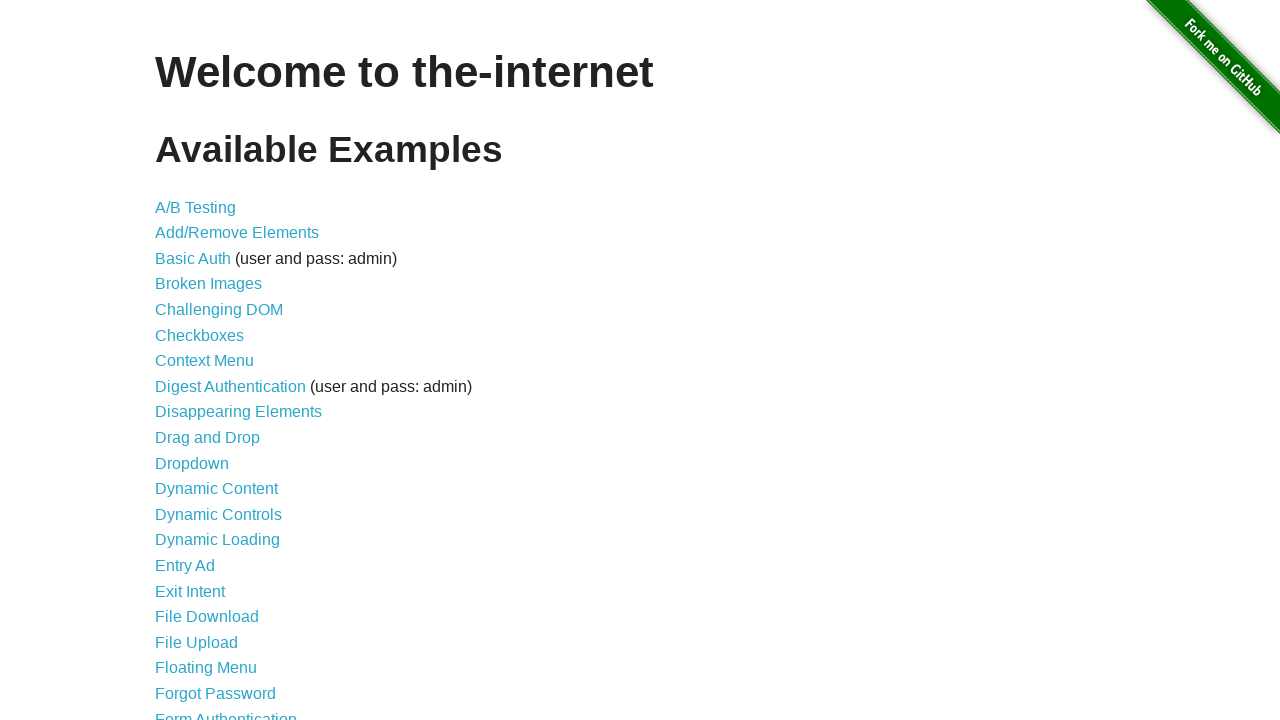

Clicked on the Dropdown link to access the dropdown example page at (192, 463) on text=Dropdown
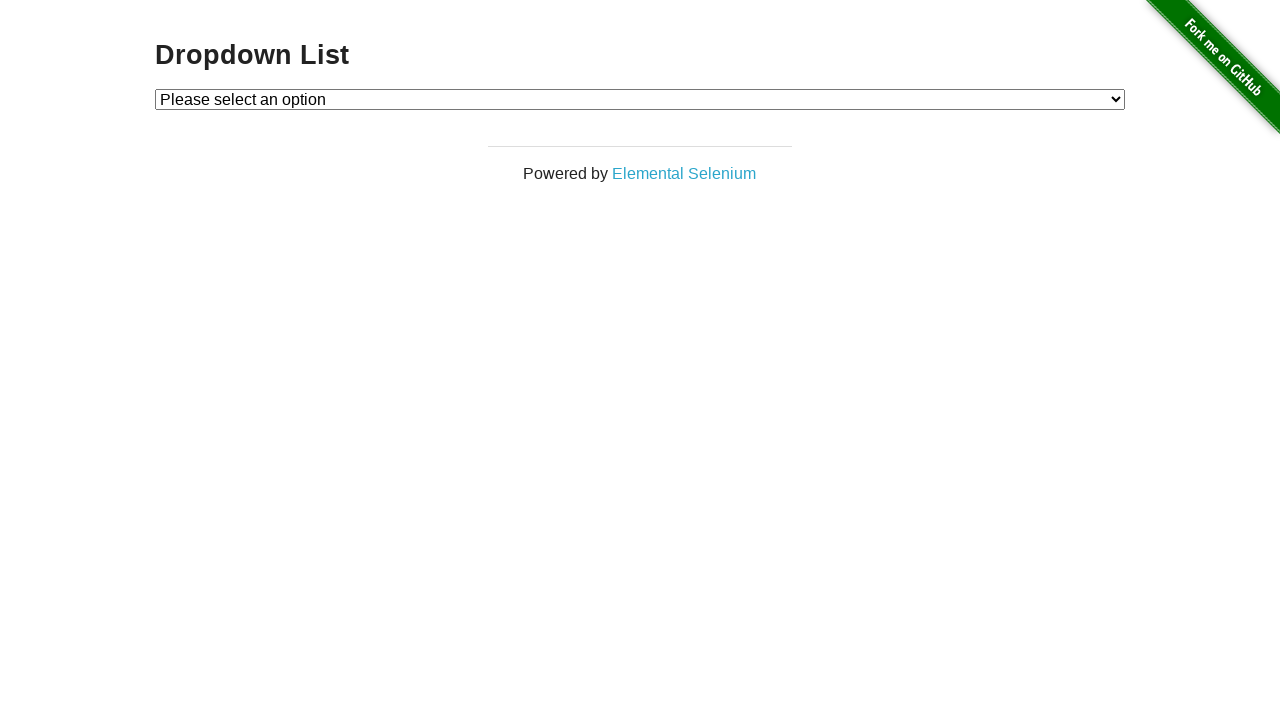

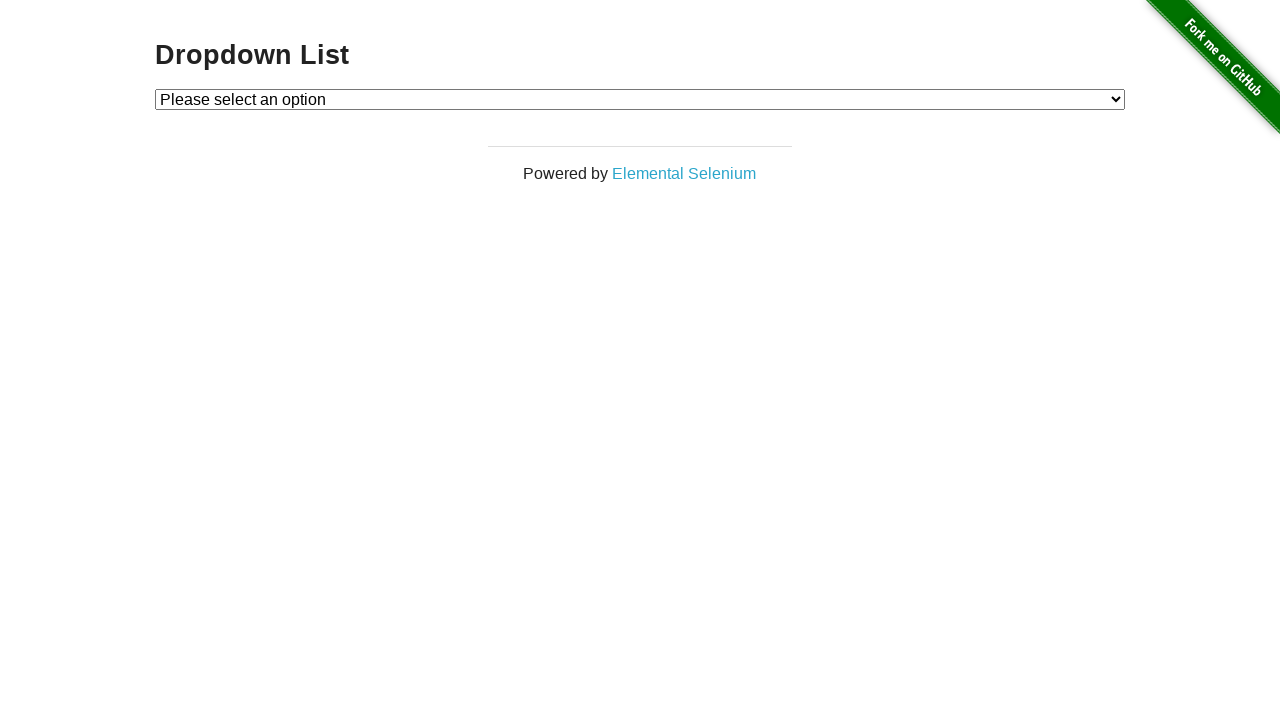